Tests navigating to first and last elements of DataTable using Home and End keys, then selecting with Enter and Space.

Starting URL: https://next.fritz2.dev/headless-demo/#dataCollection

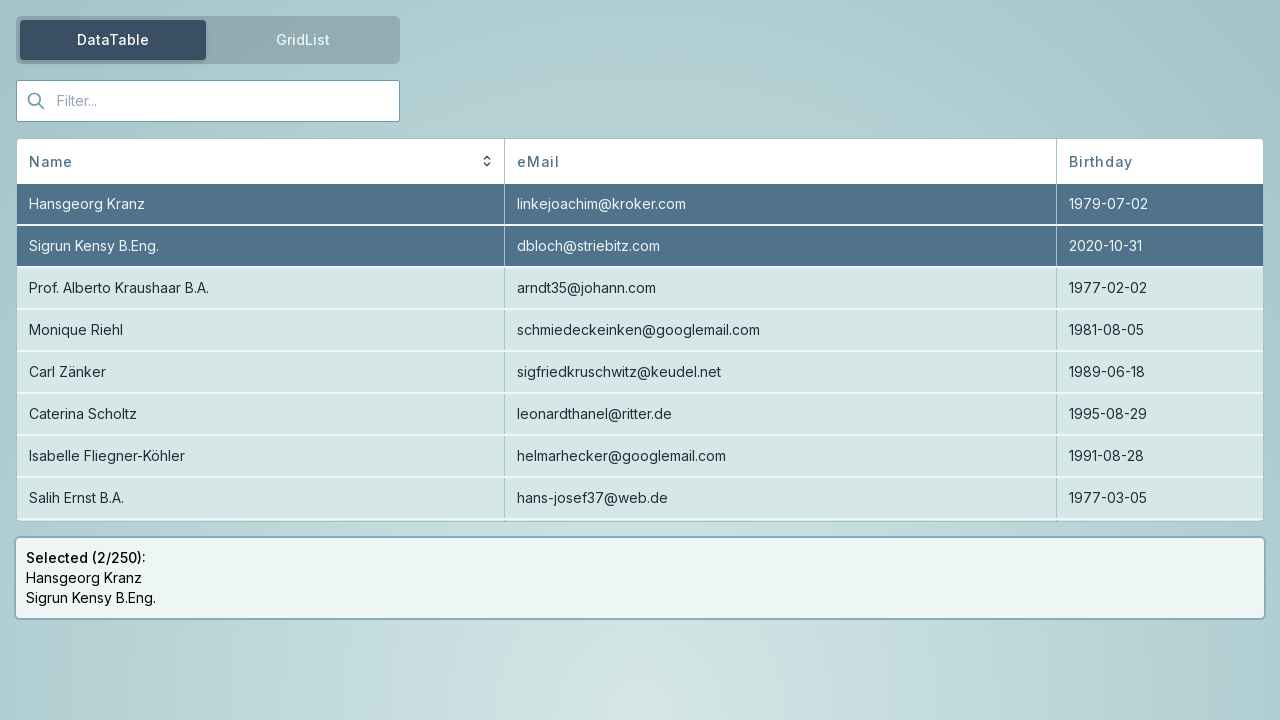

Moved mouse to first element (Hansgeorg Kranz) at (640, 204)
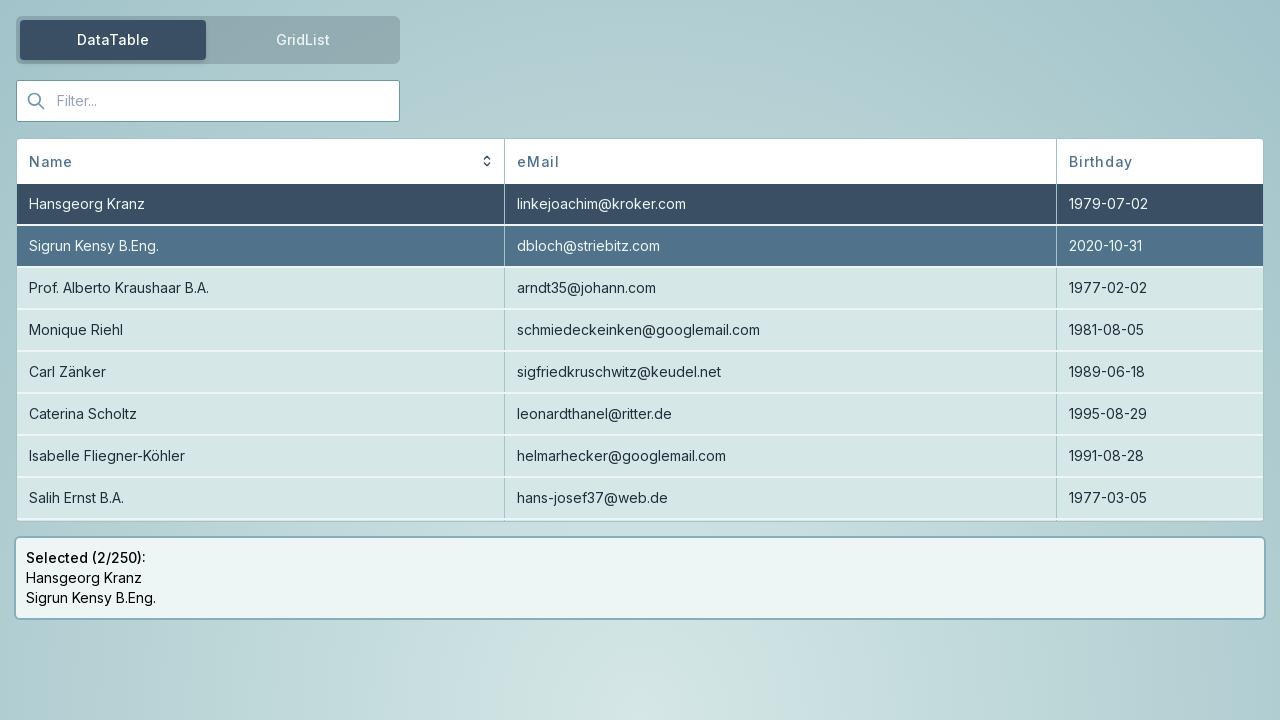

Clicked on first element (Hansgeorg Kranz) at (640, 204)
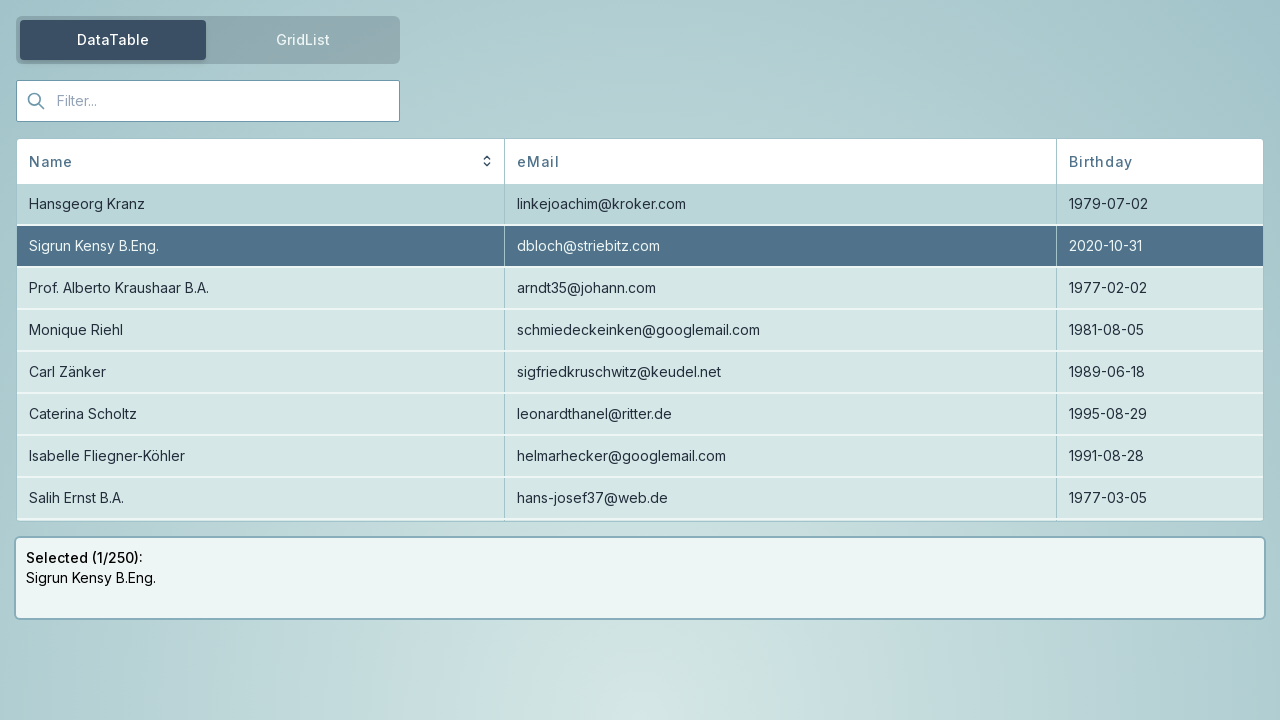

Moved mouse to second element (Sigrun Kensy B.Eng.) at (640, 246)
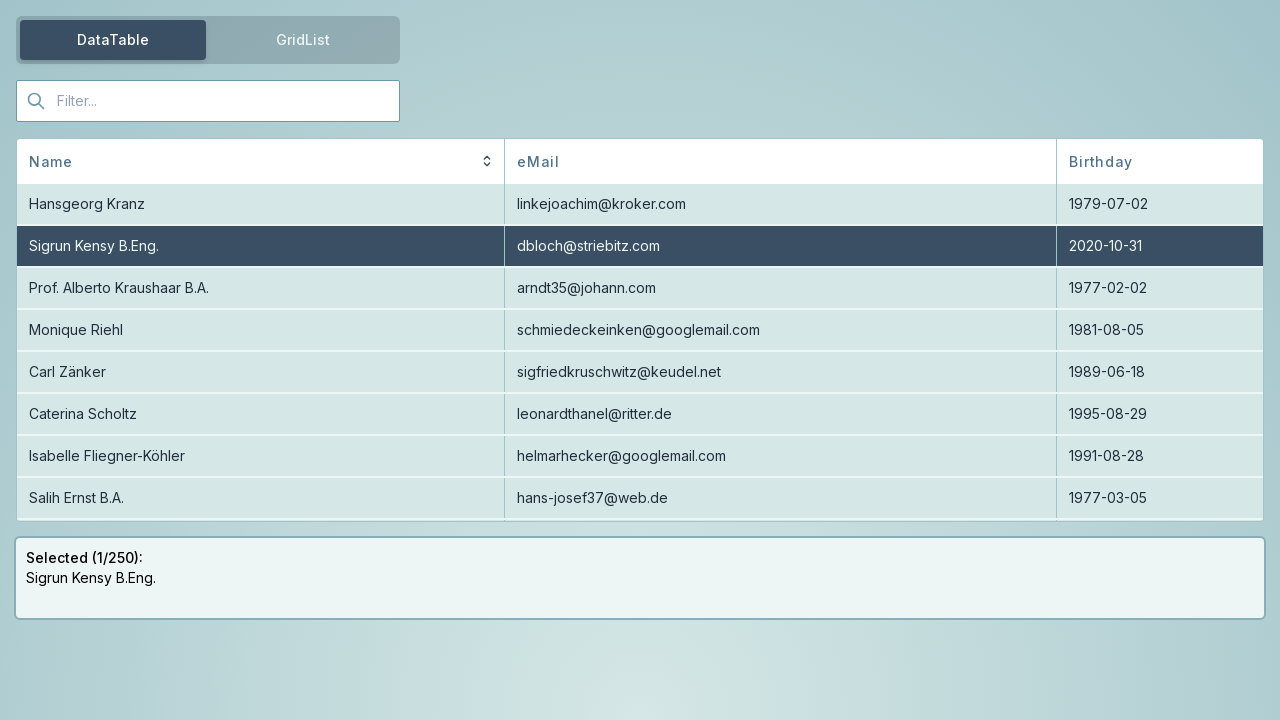

Clicked on second element (Sigrun Kensy B.Eng.) at (640, 246)
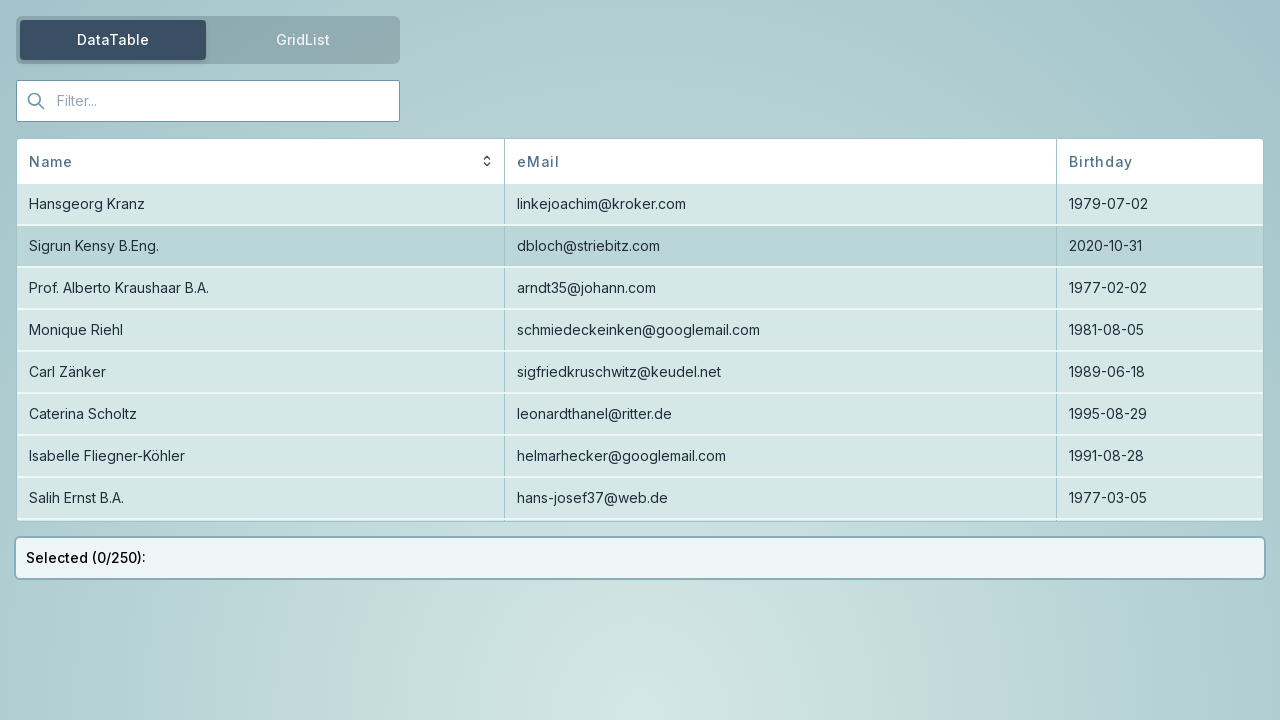

Pressed Home key to jump to first element on id=Sigrun Kensy B.Eng.
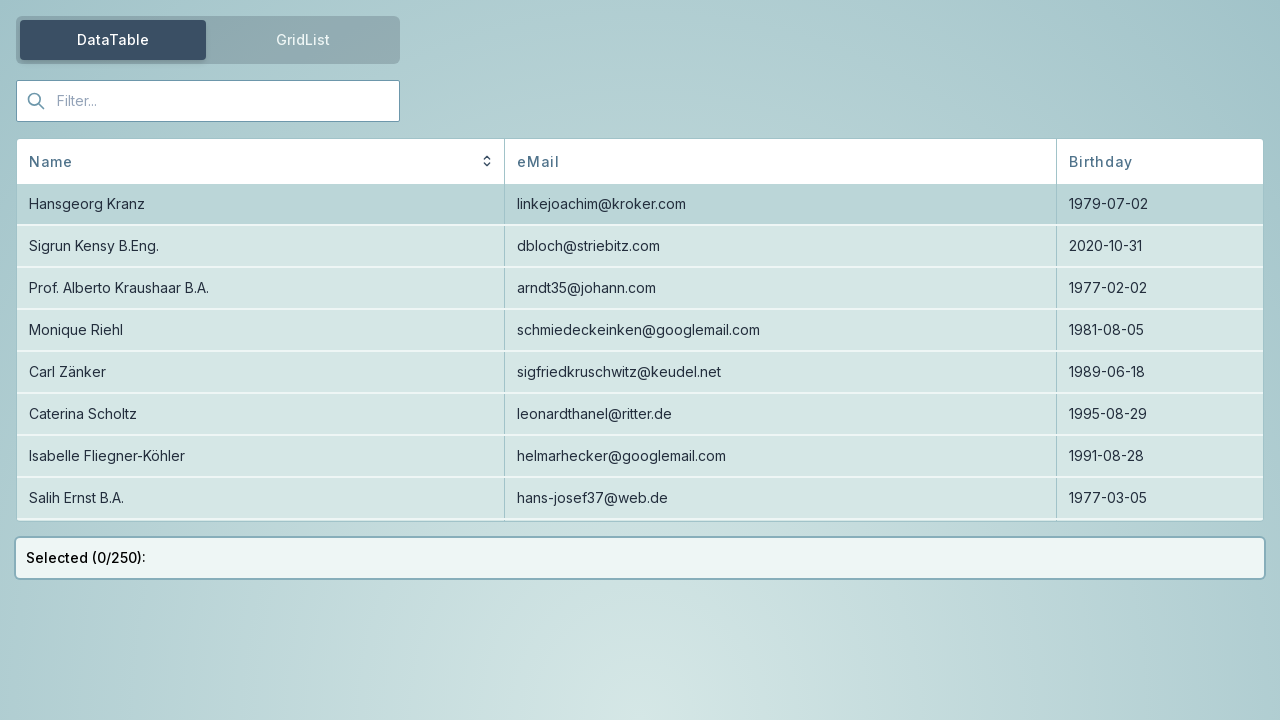

Moved mouse to neutral position at (0, 0)
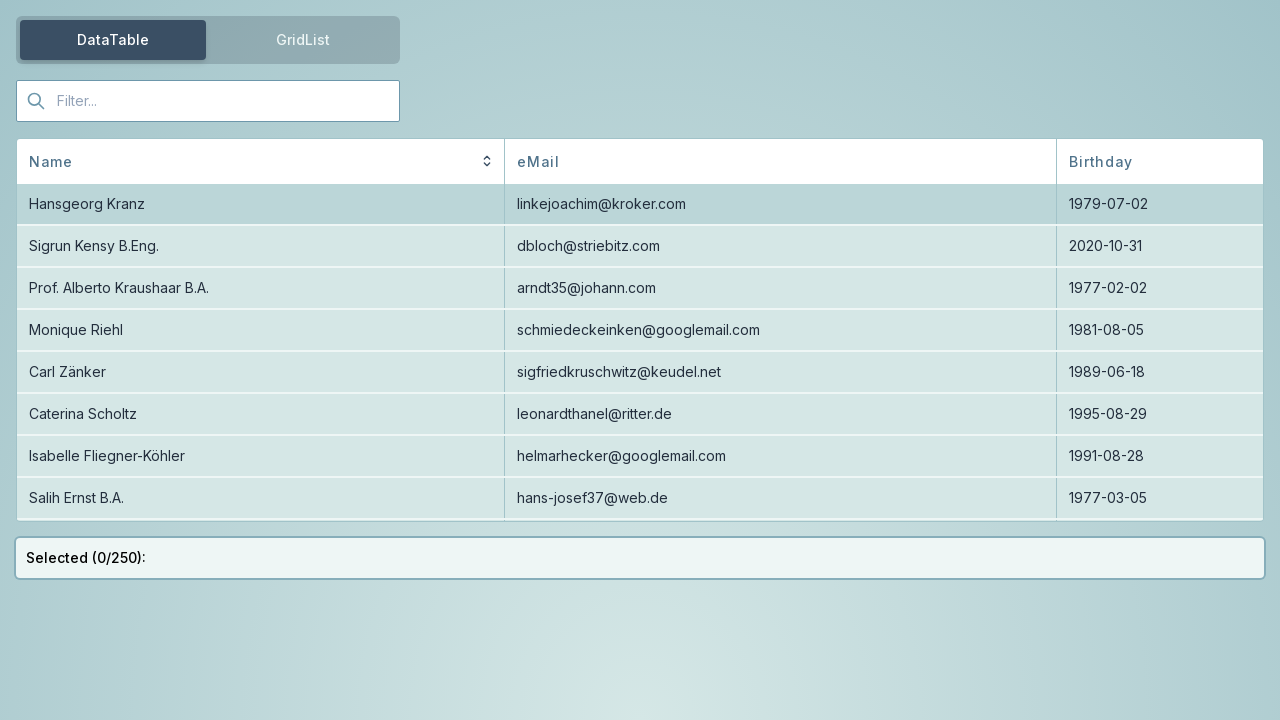

Pressed Enter on first element on id=Hansgeorg Kranz
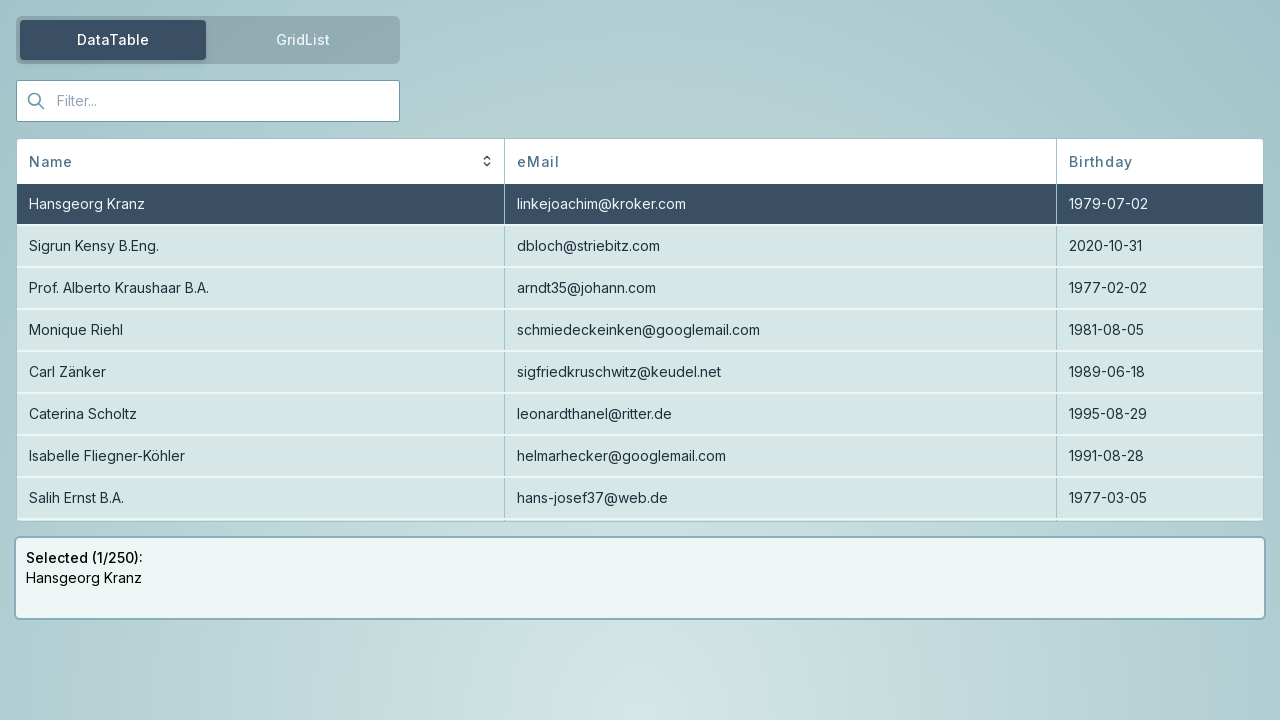

Moved mouse to neutral position at (0, 0)
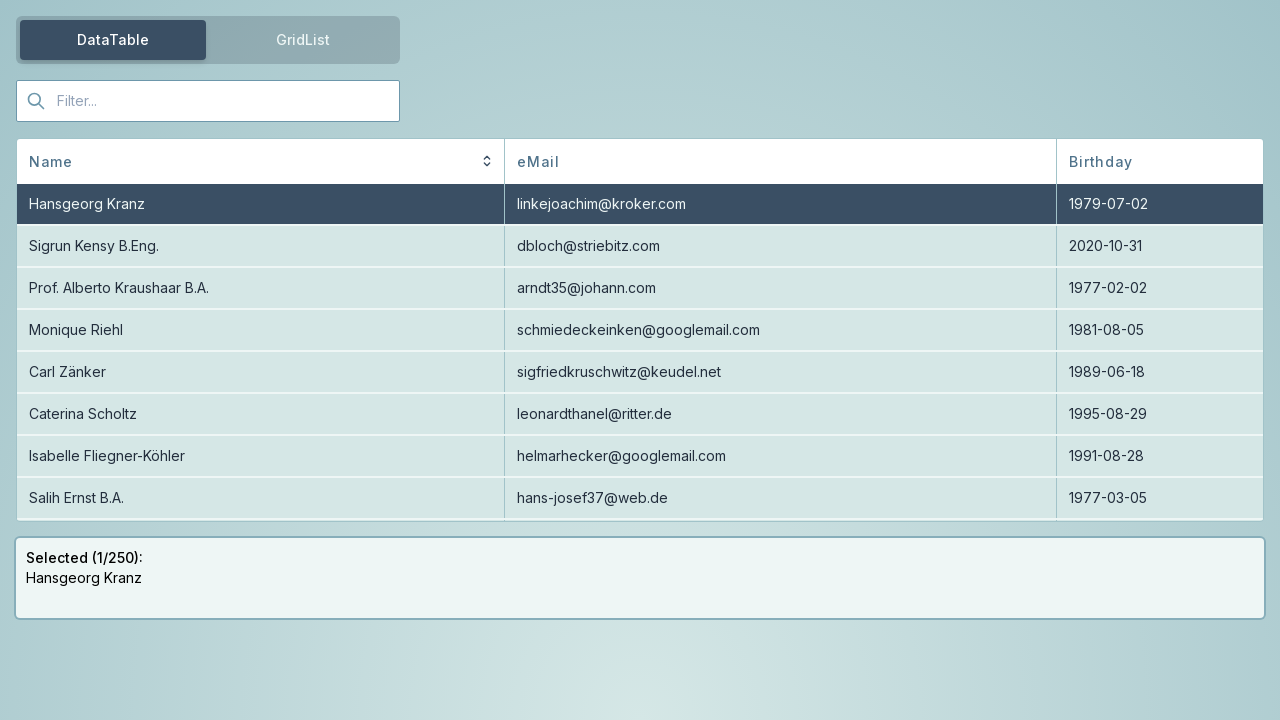

Pressed End key to jump to last element on id=Hansgeorg Kranz
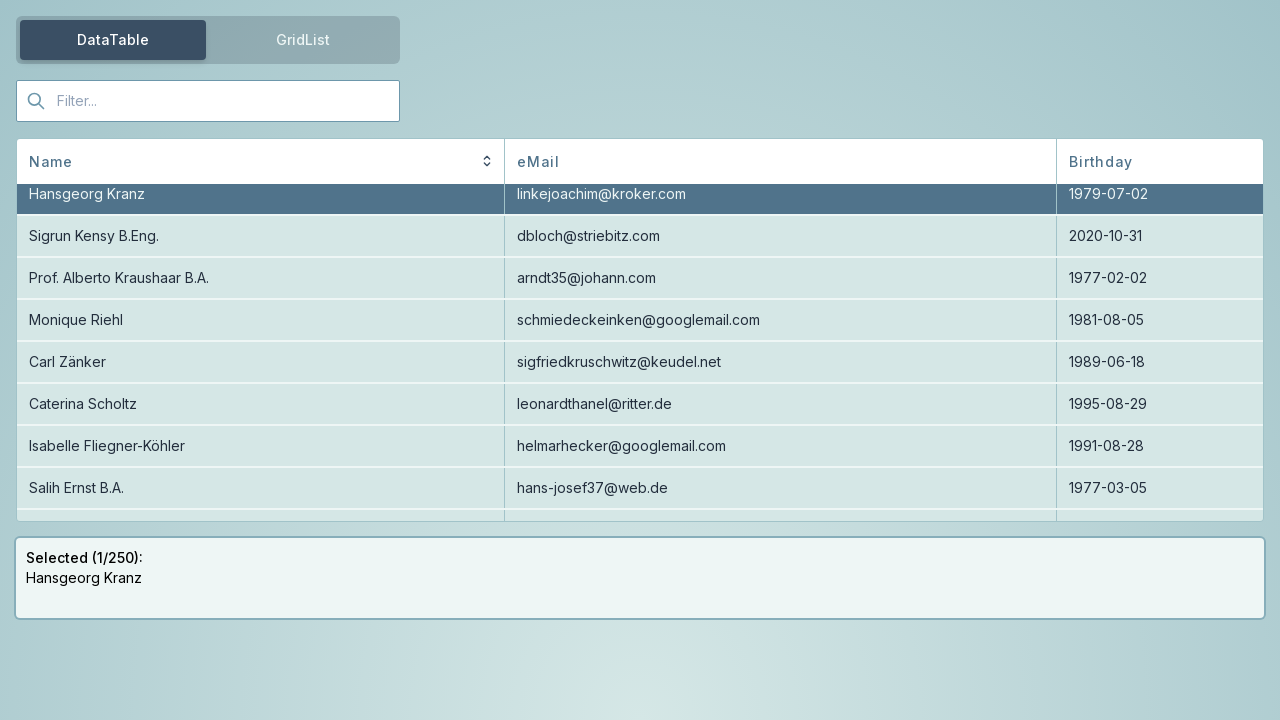

Moved mouse to neutral position at (0, 0)
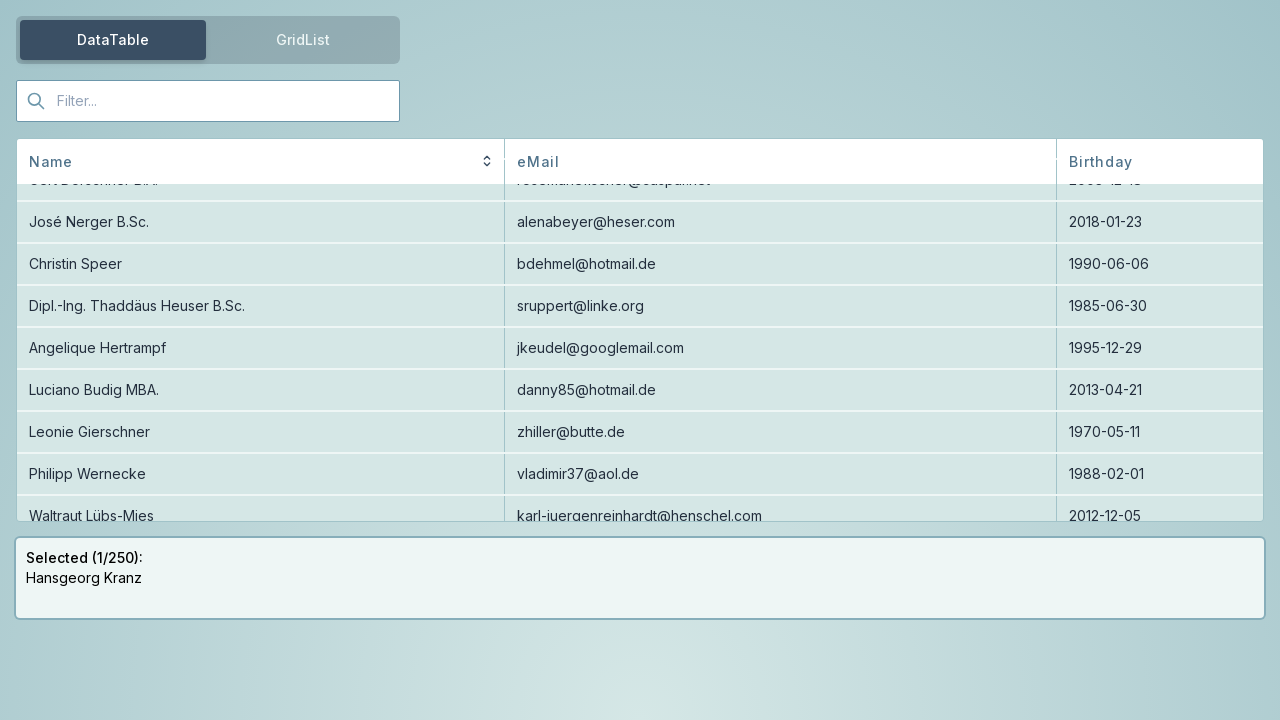

Pressed Space on last element (Dr. Igor Steckel MBA.) on id=Dr. Igor Steckel MBA.
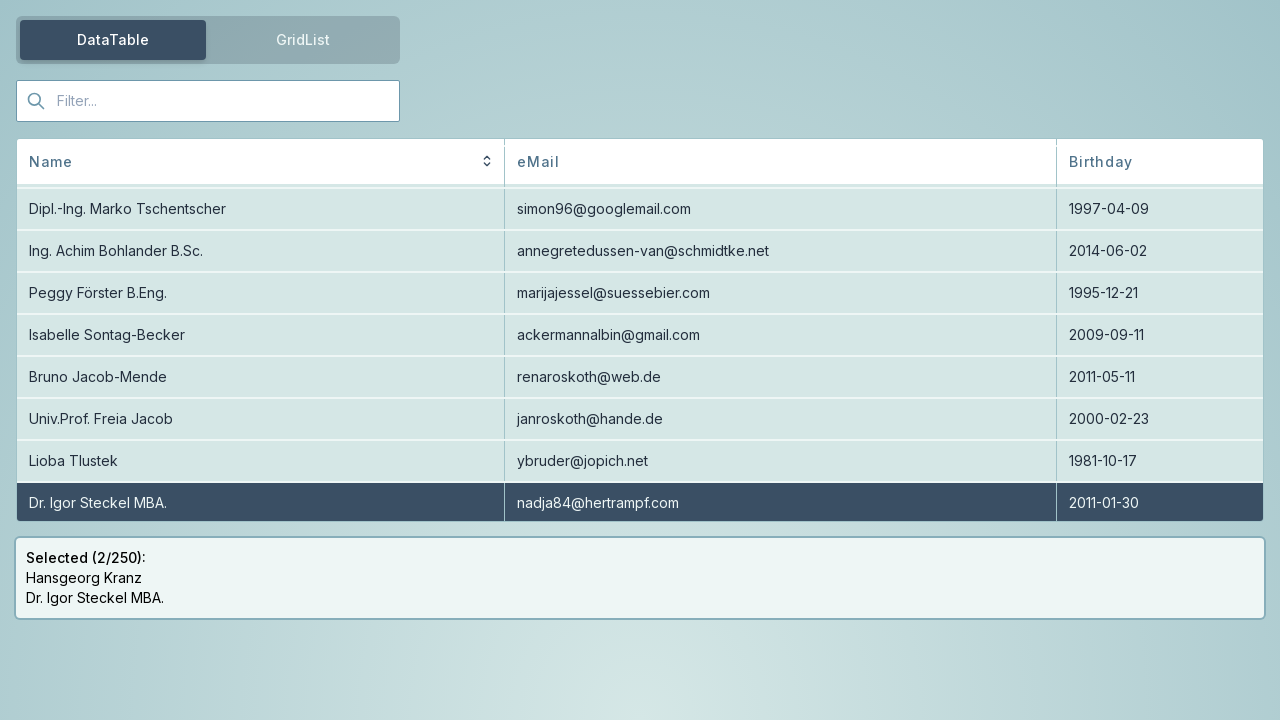

Moved mouse to neutral position at (0, 0)
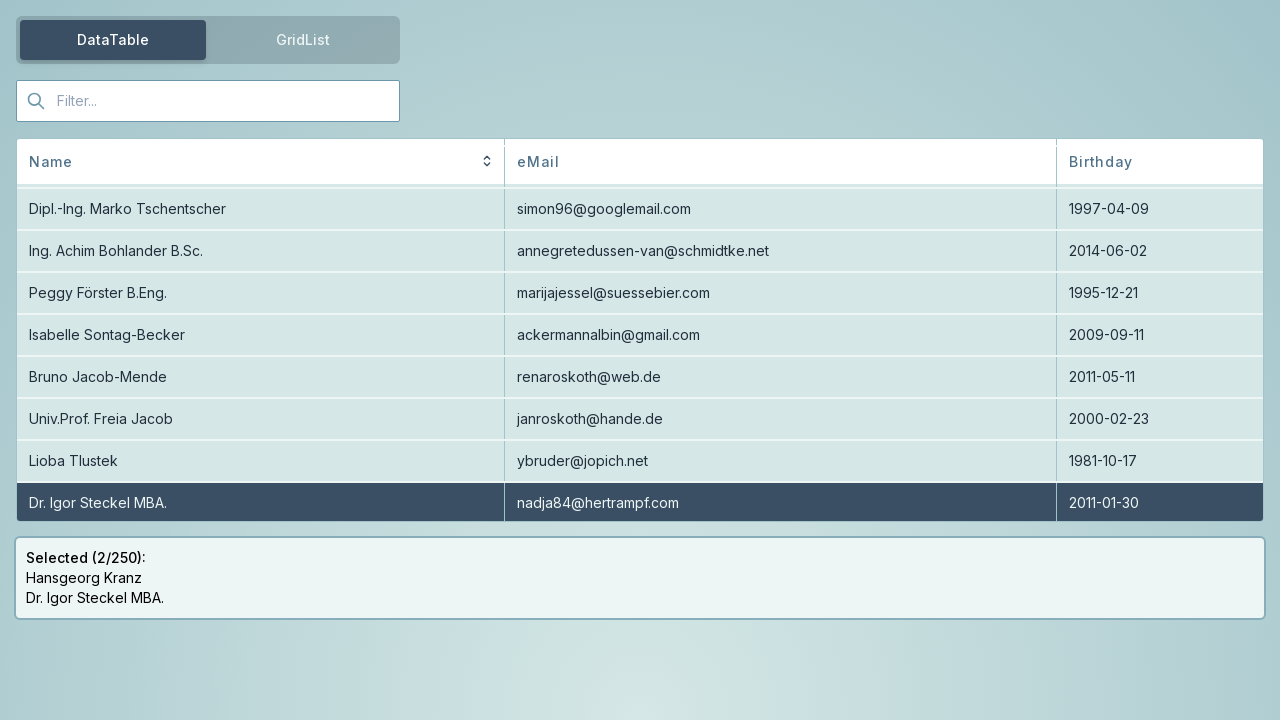

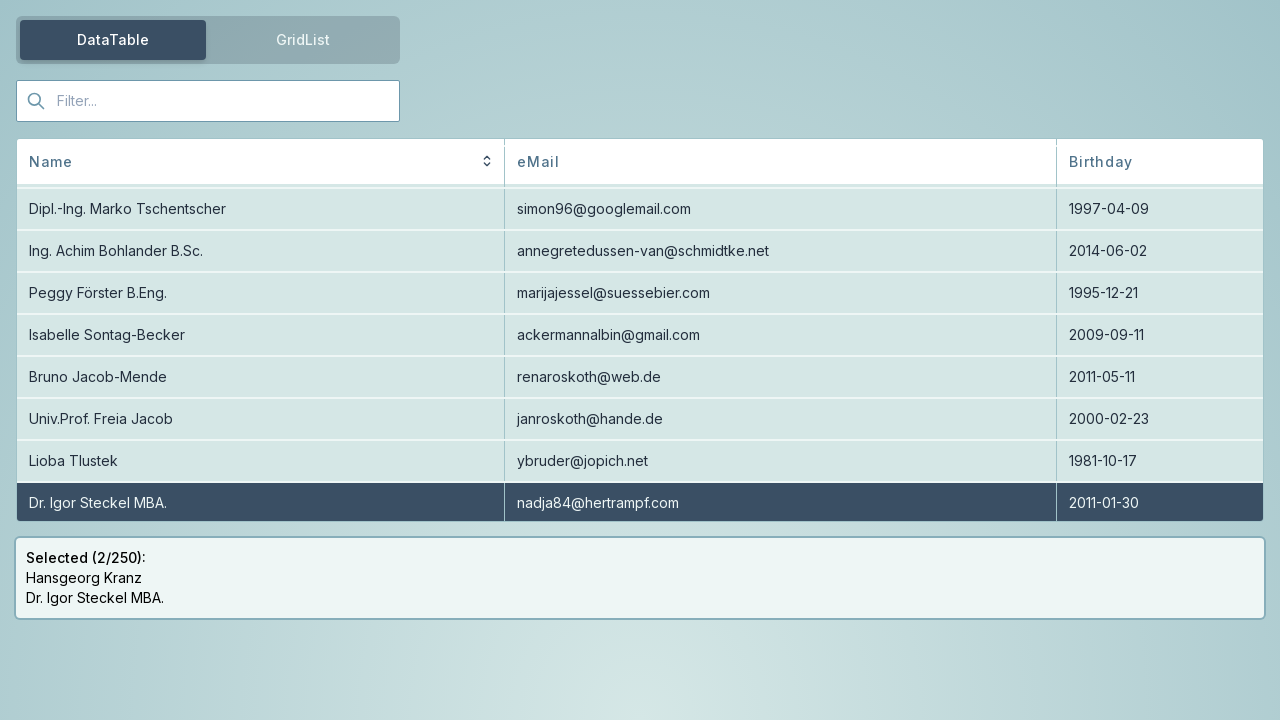